Tests radio button functionality by selecting a specific radio button and verifying the selection state

Starting URL: http://antoniotrindade.com.br/treinoautomacao/elementsweb.html

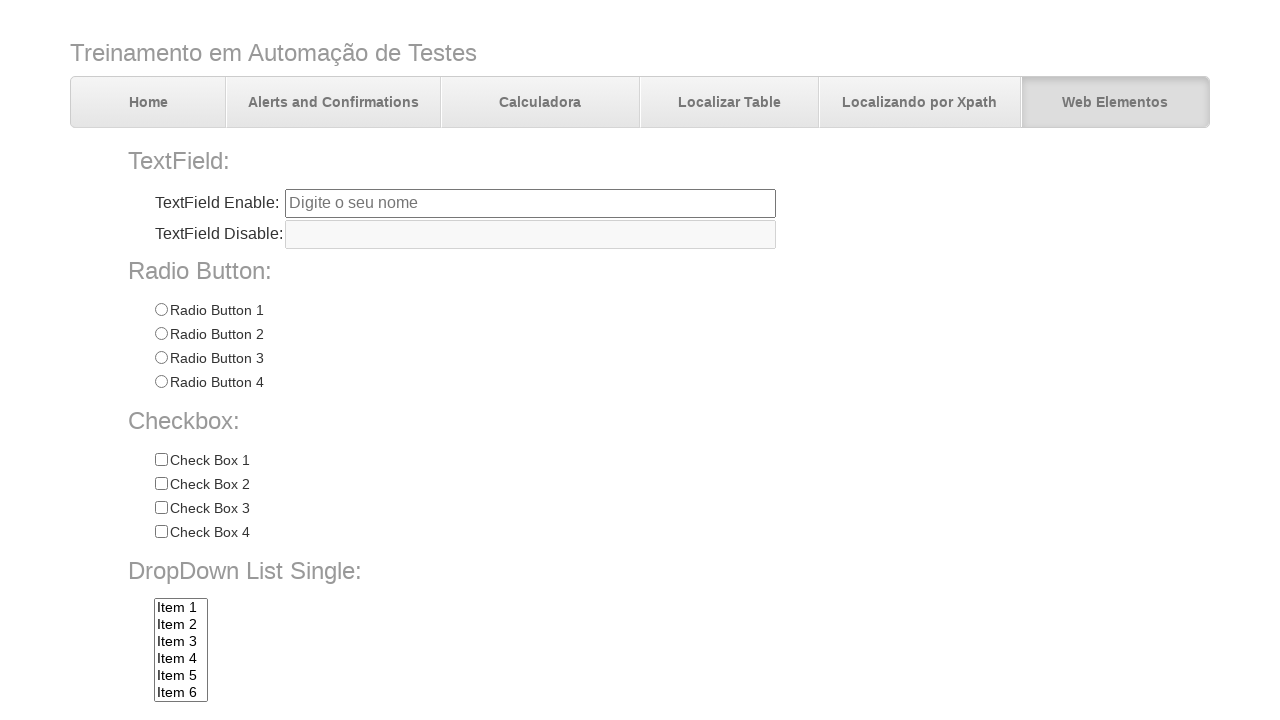

Clicked on Radio 3 button at (161, 358) on input[name='radioGroup1'][value='Radio 3']
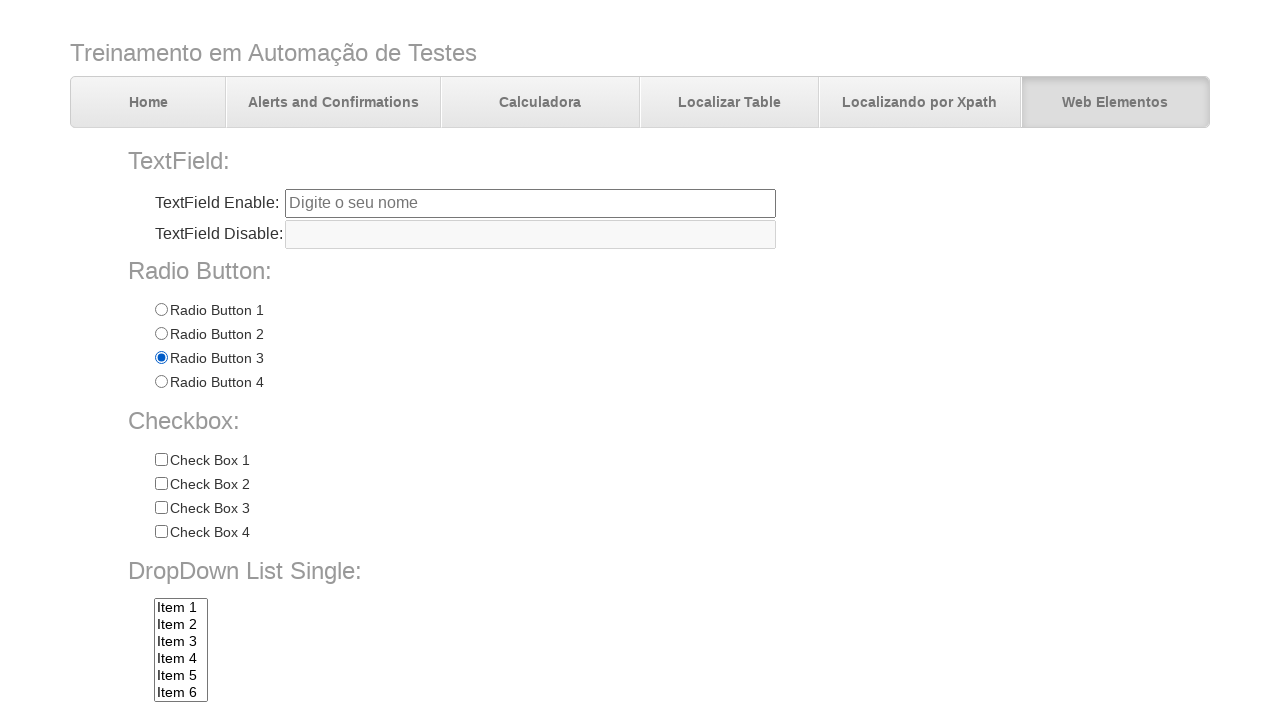

Verified Radio 3 is selected
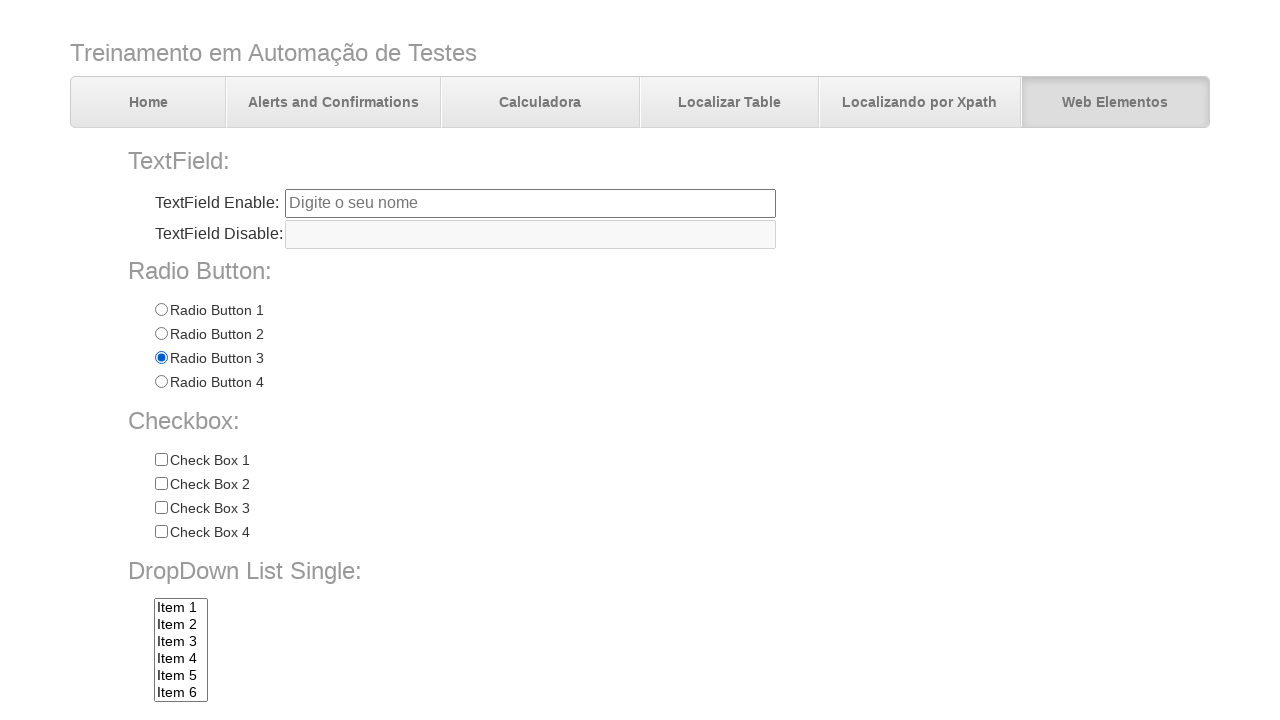

Verified Radio 1 is not selected
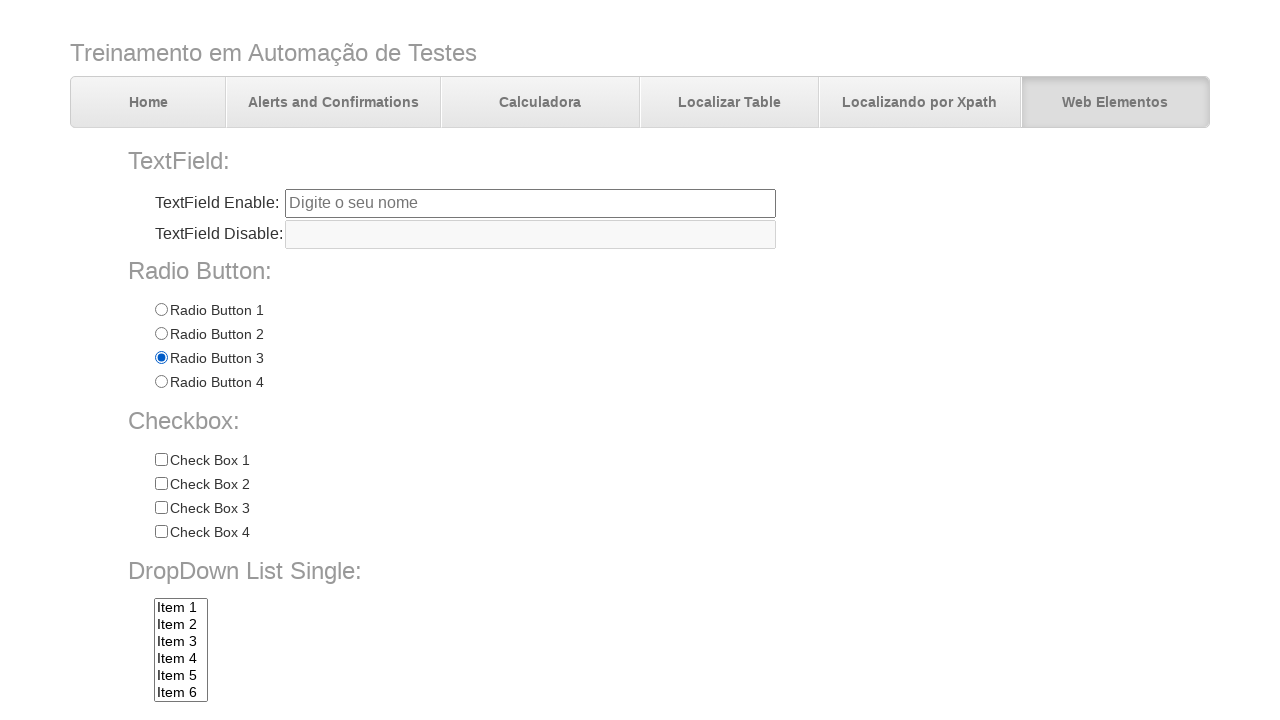

Verified Radio 2 is not selected
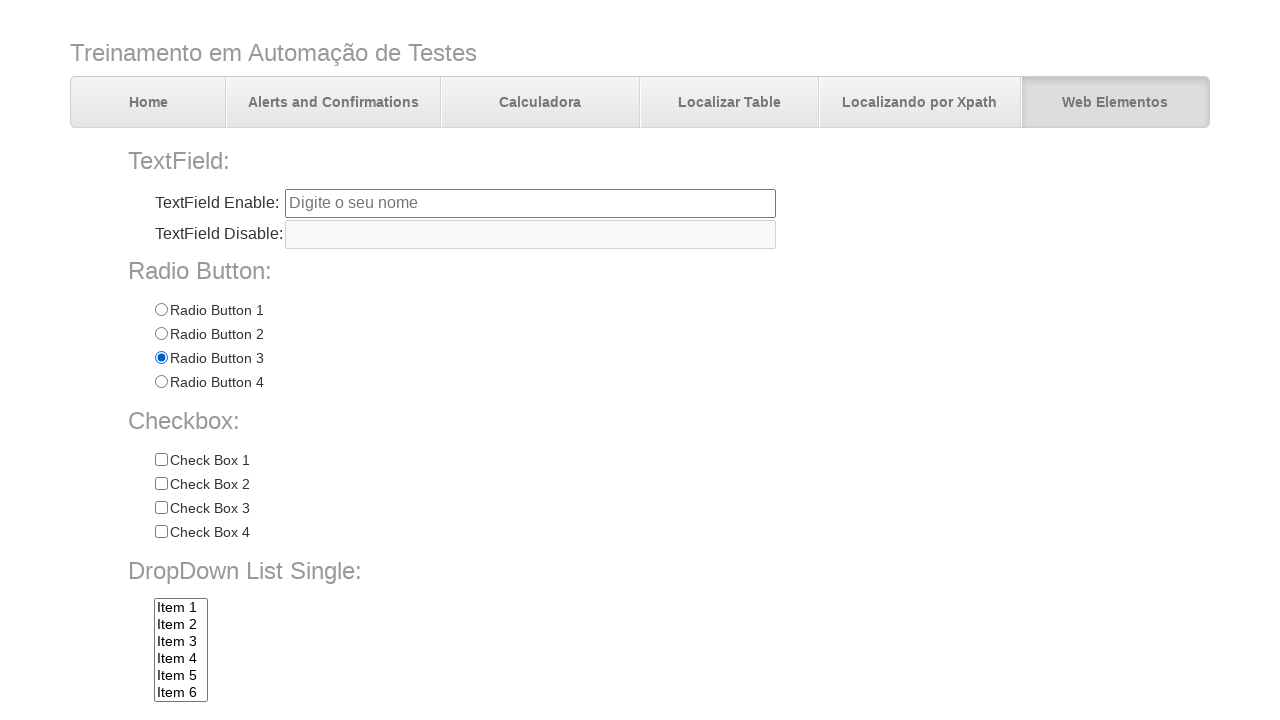

Verified Radio 4 is not selected
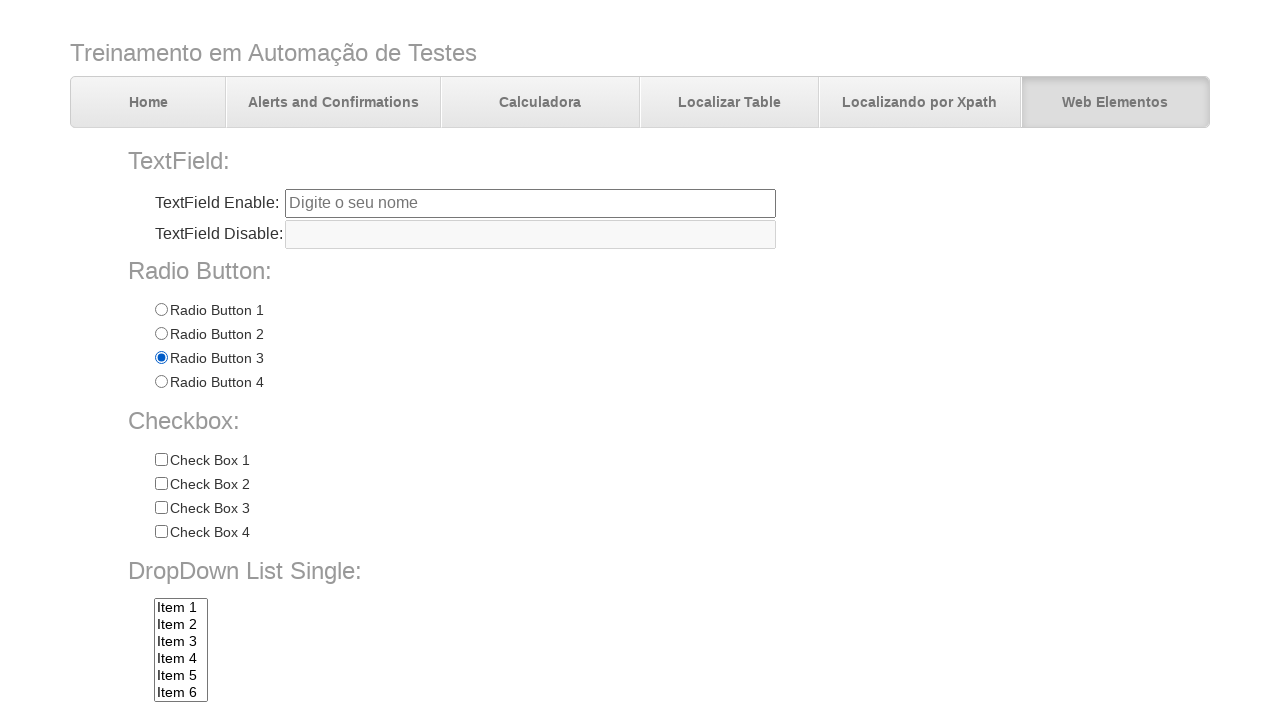

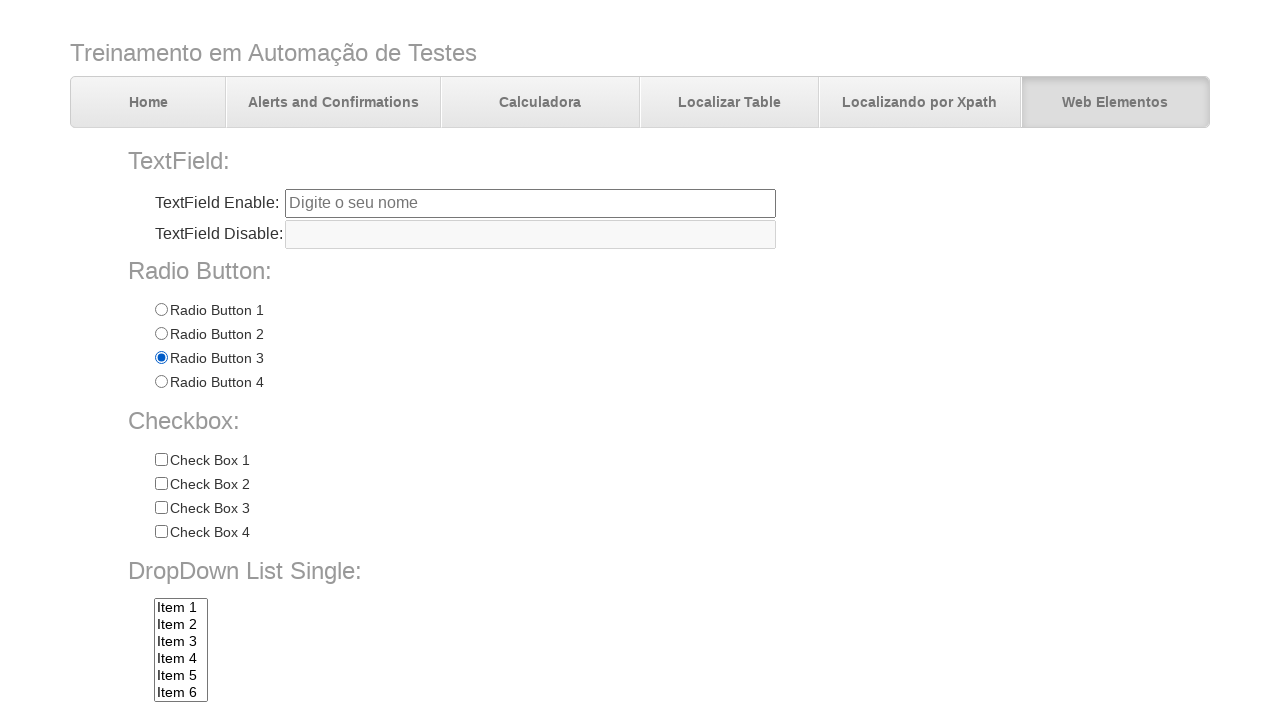